Tests drag and drop functionality by dragging three colored circles (red, blue, green) into a target rectangle area.

Starting URL: https://practice.expandtesting.com/drag-and-drop-circles

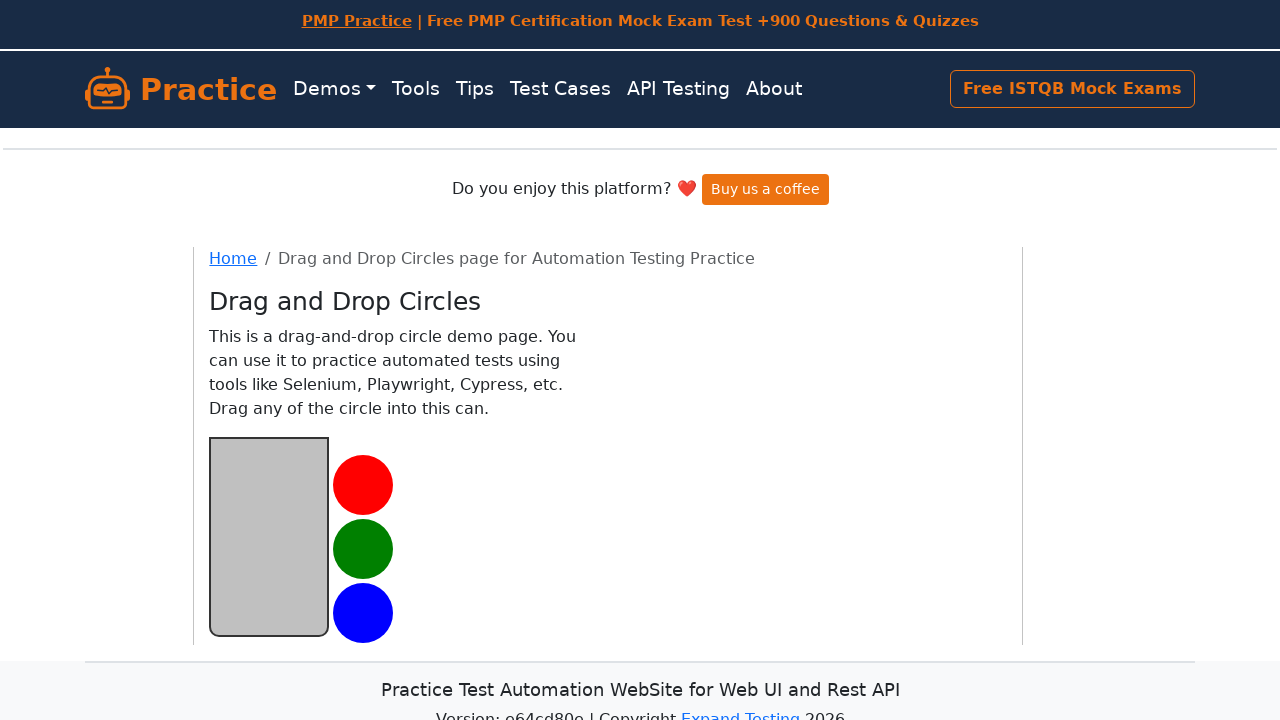

Waited for red circle element to load
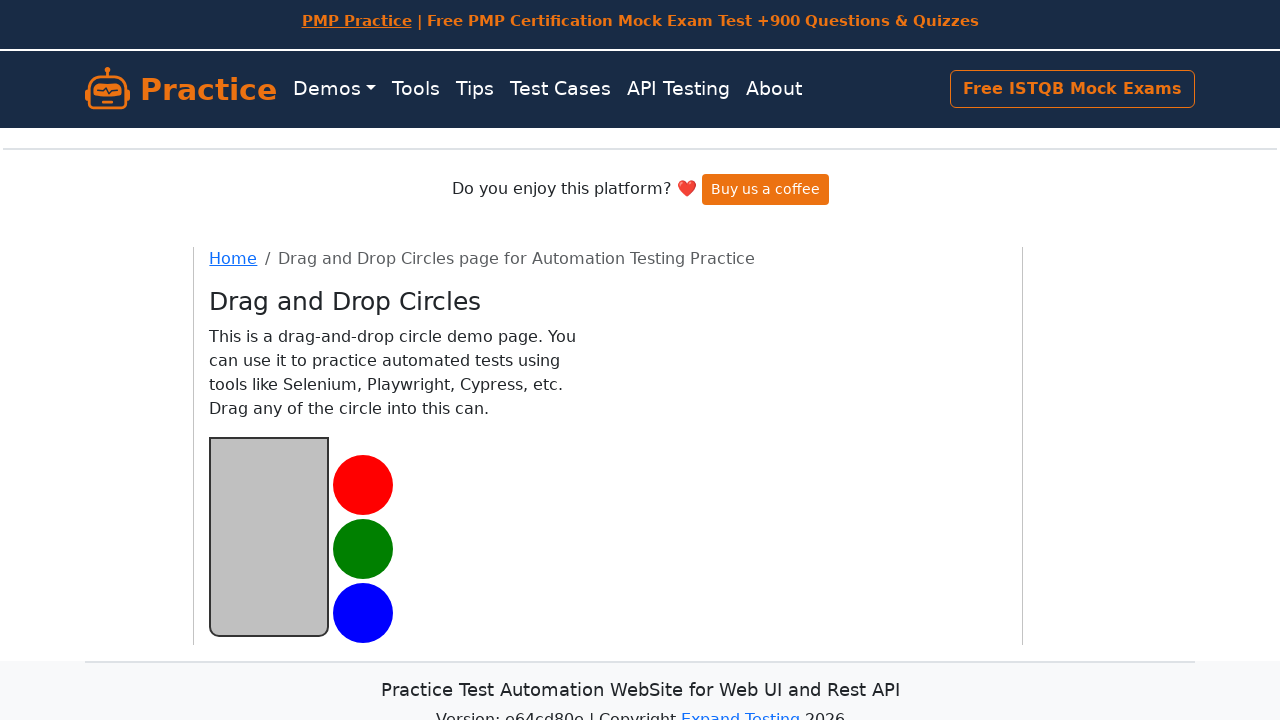

Waited for target rectangle element to load
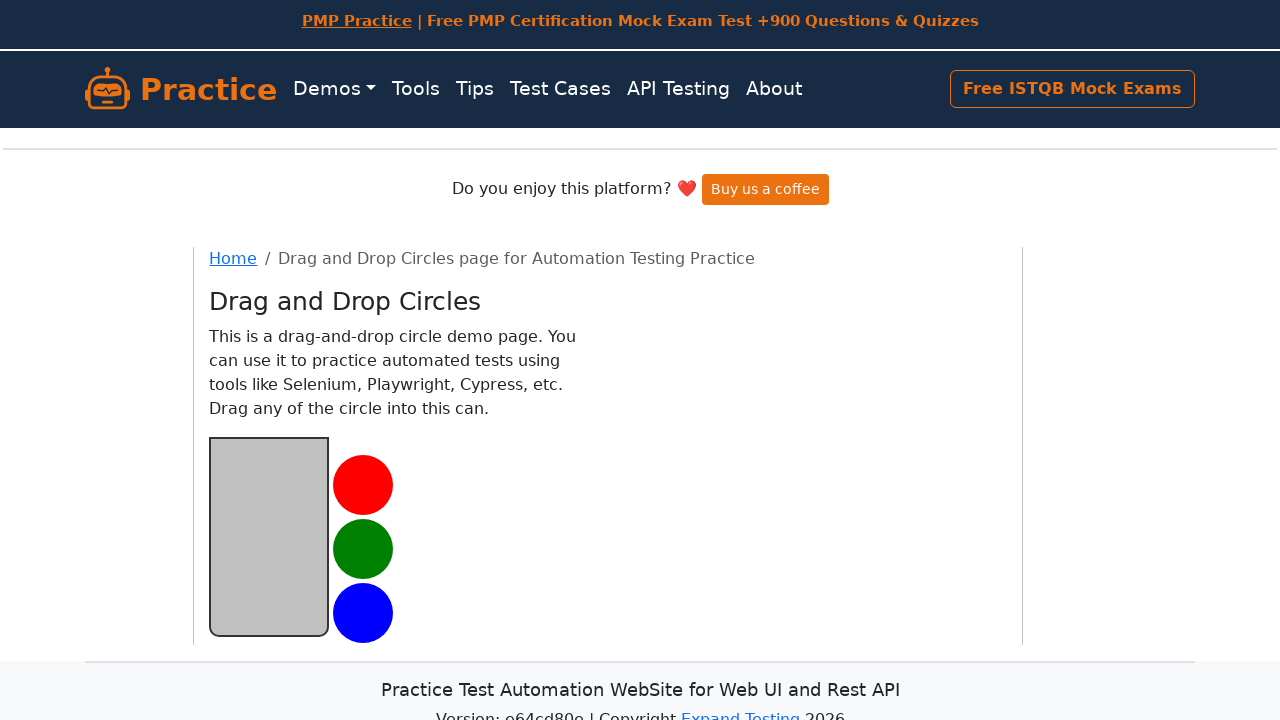

Located red circle element
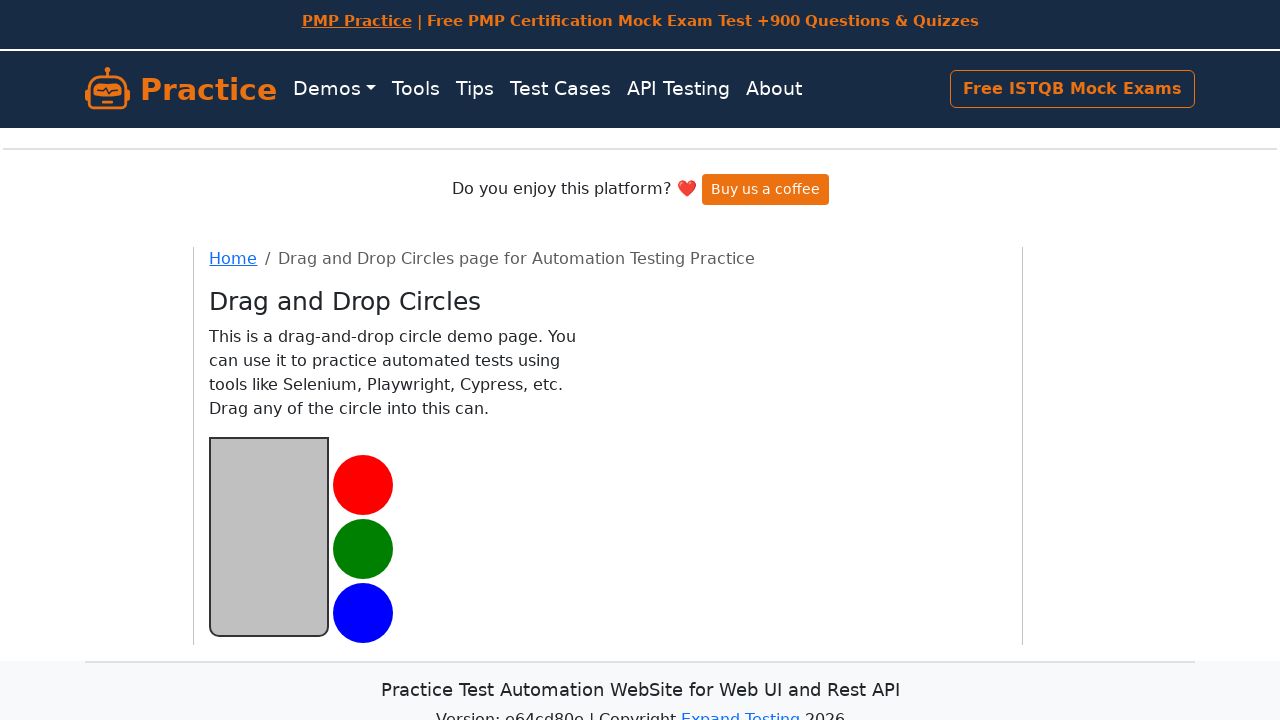

Located blue circle element
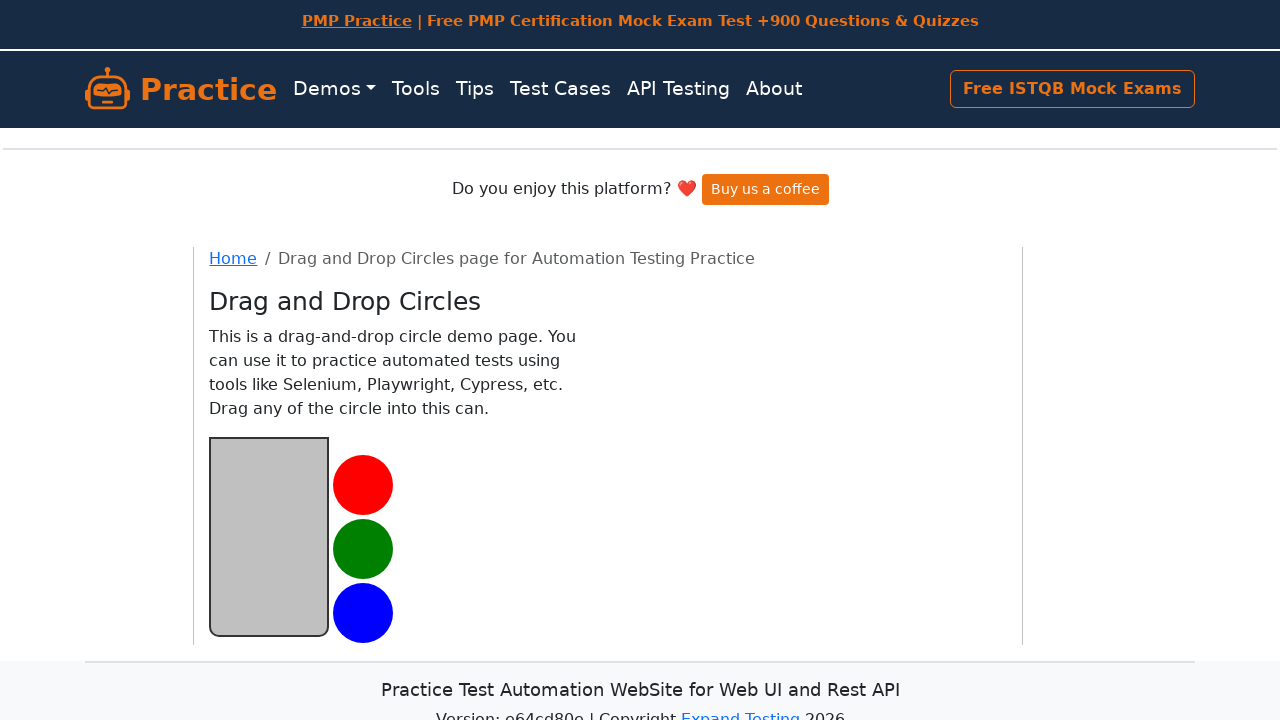

Located green circle element
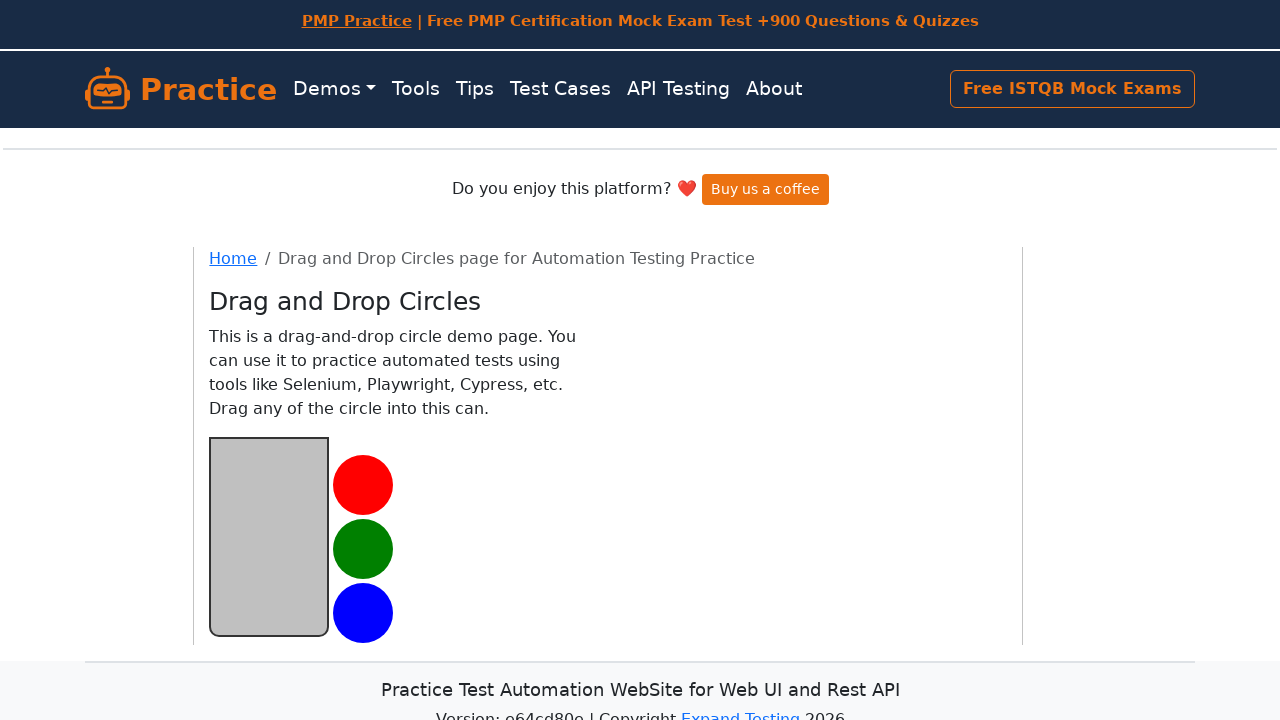

Located target rectangle element
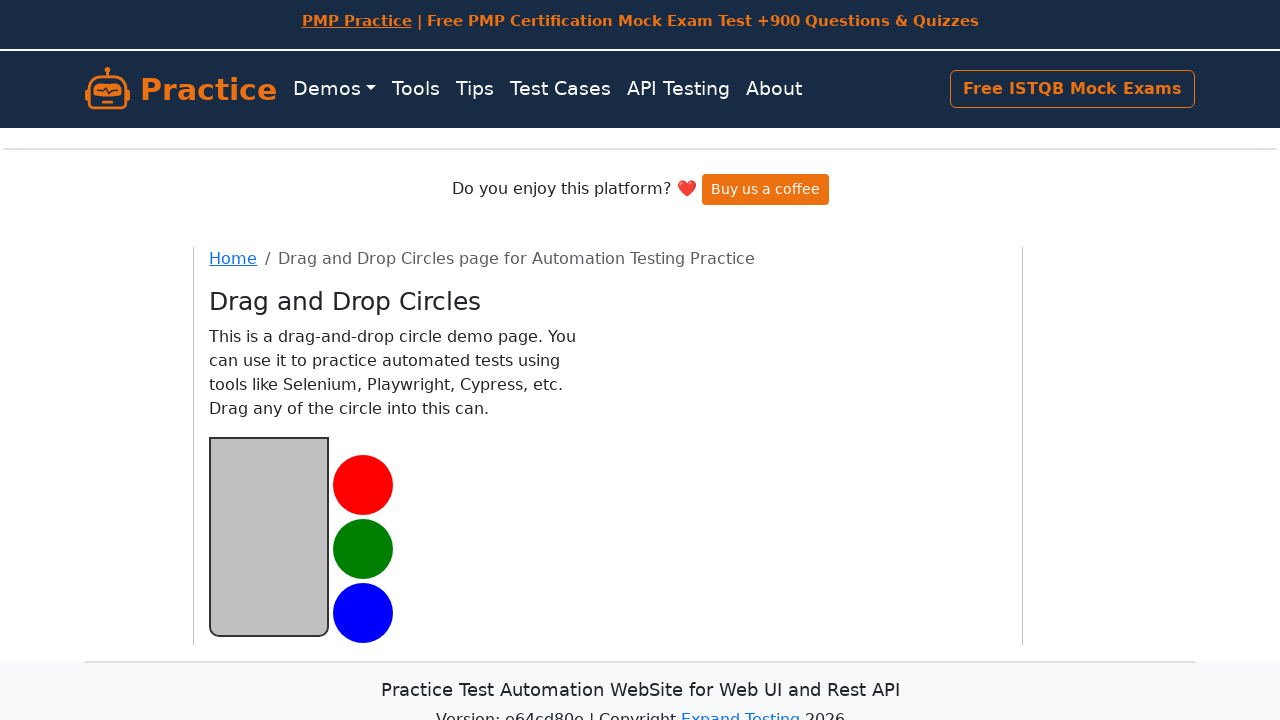

Dragged red circle into target rectangle at (269, 536)
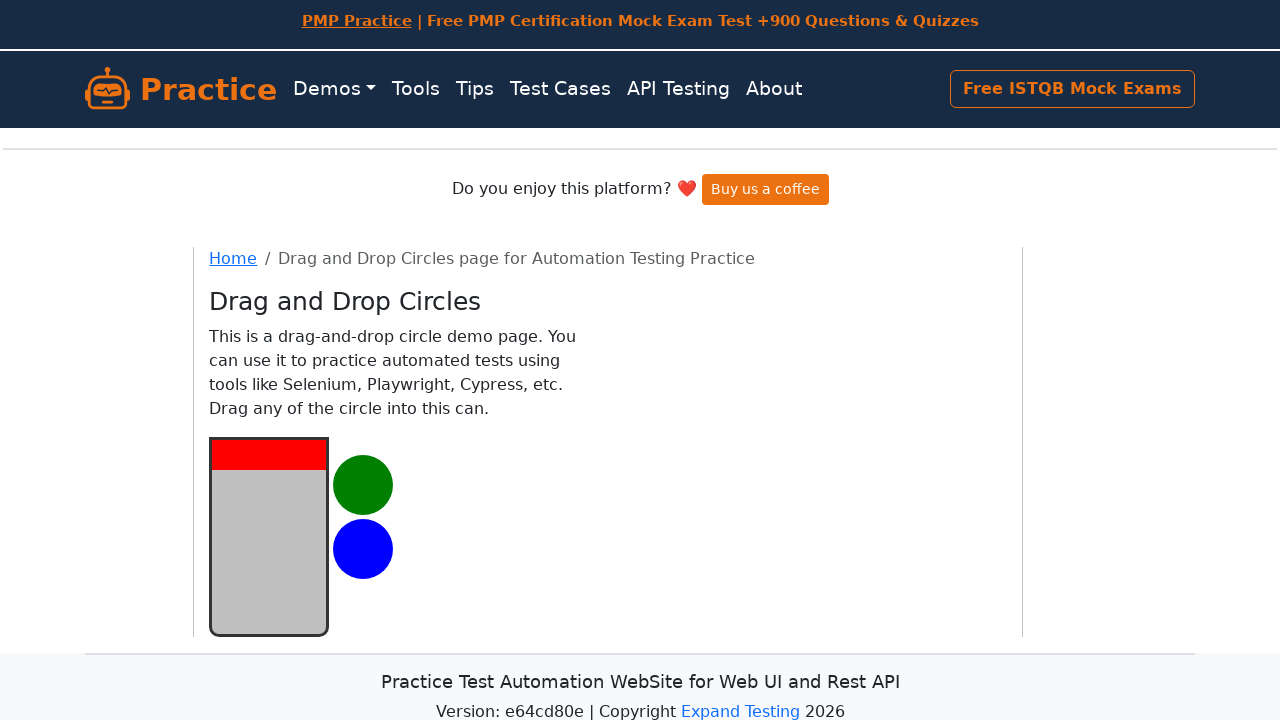

Dragged blue circle into target rectangle at (269, 536)
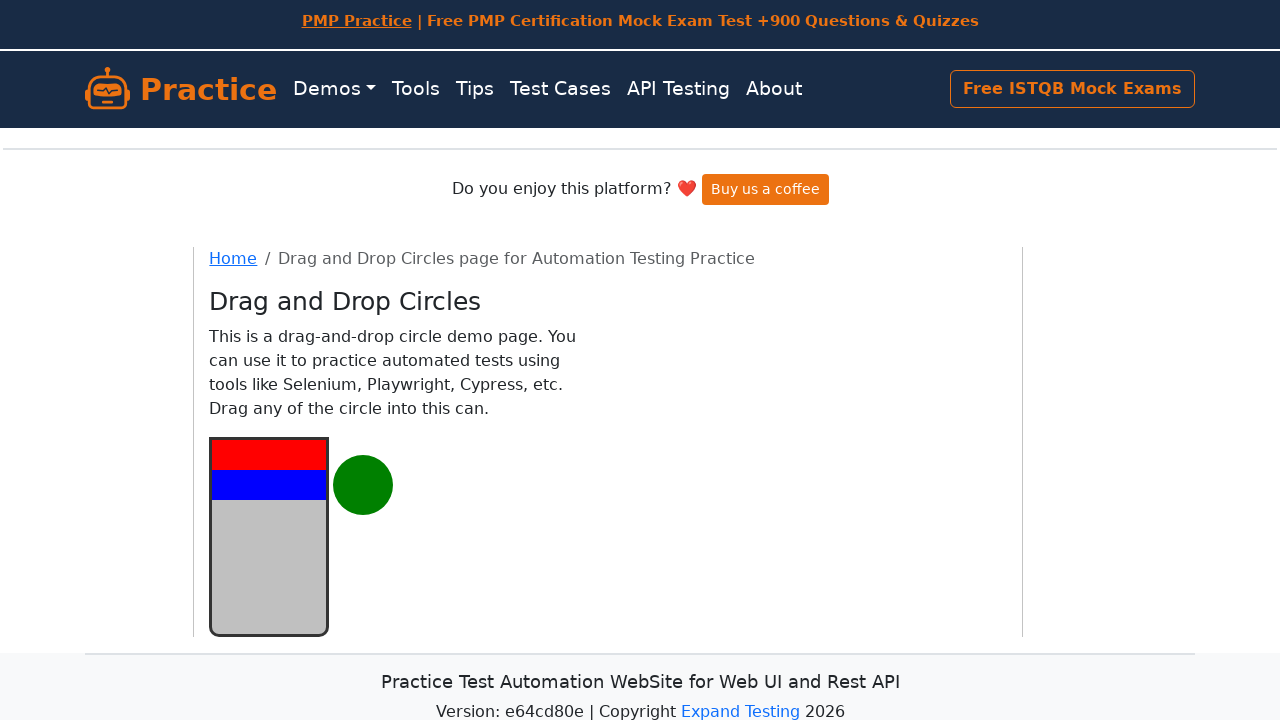

Dragged green circle into target rectangle at (269, 536)
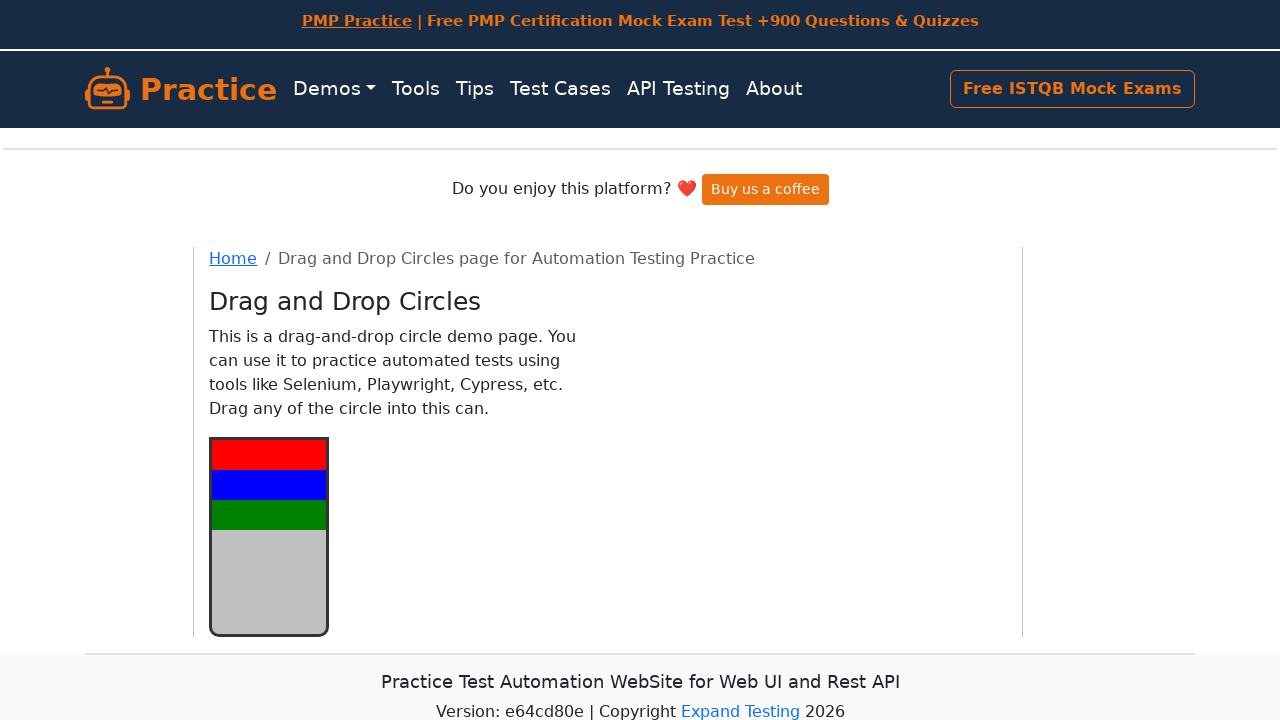

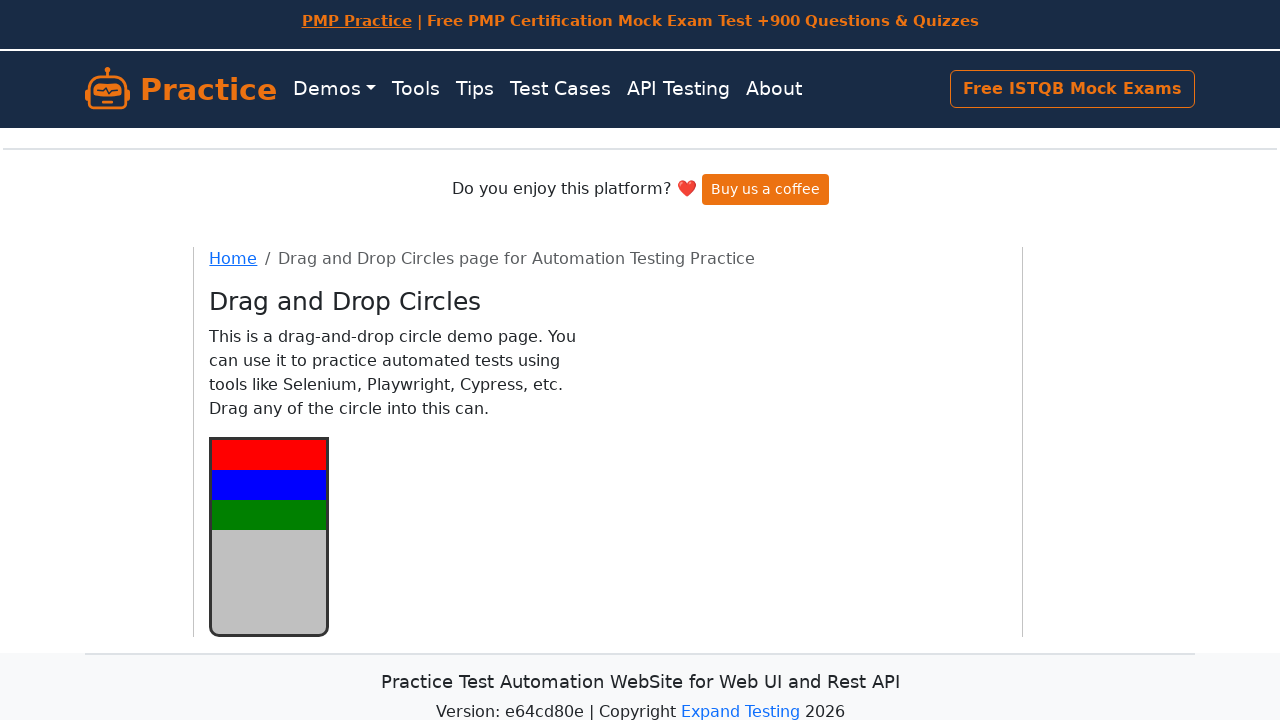